Navigates to My Account page and clicks the login button

Starting URL: https://alchemy.hguy.co/lms/

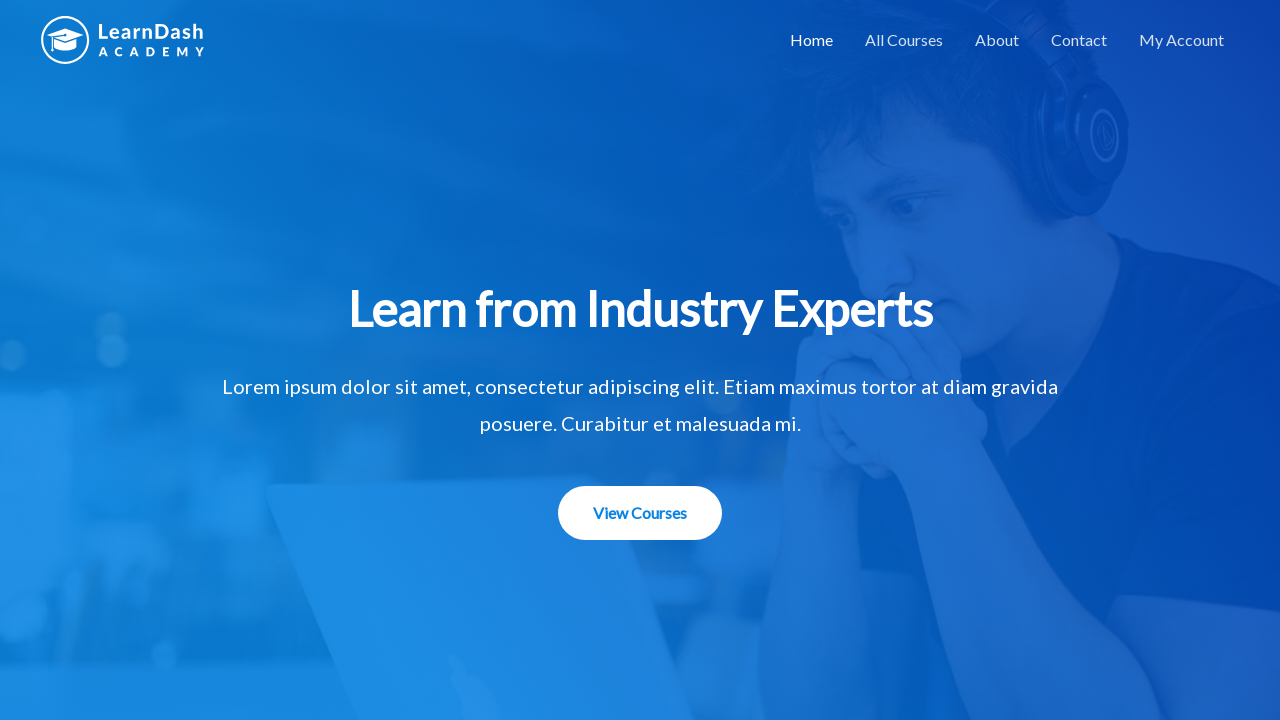

Clicked on 'My Account' link at (1182, 40) on xpath=//a[text()='My Account']
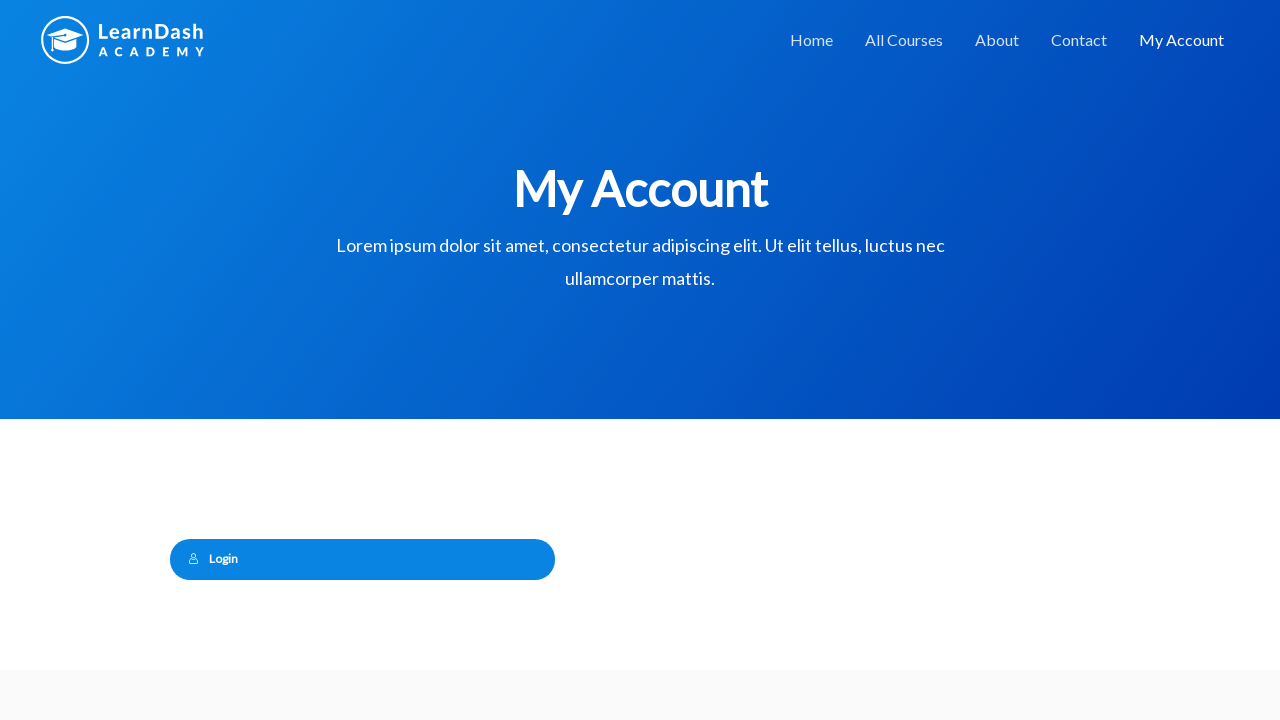

Login button loaded on My Account page
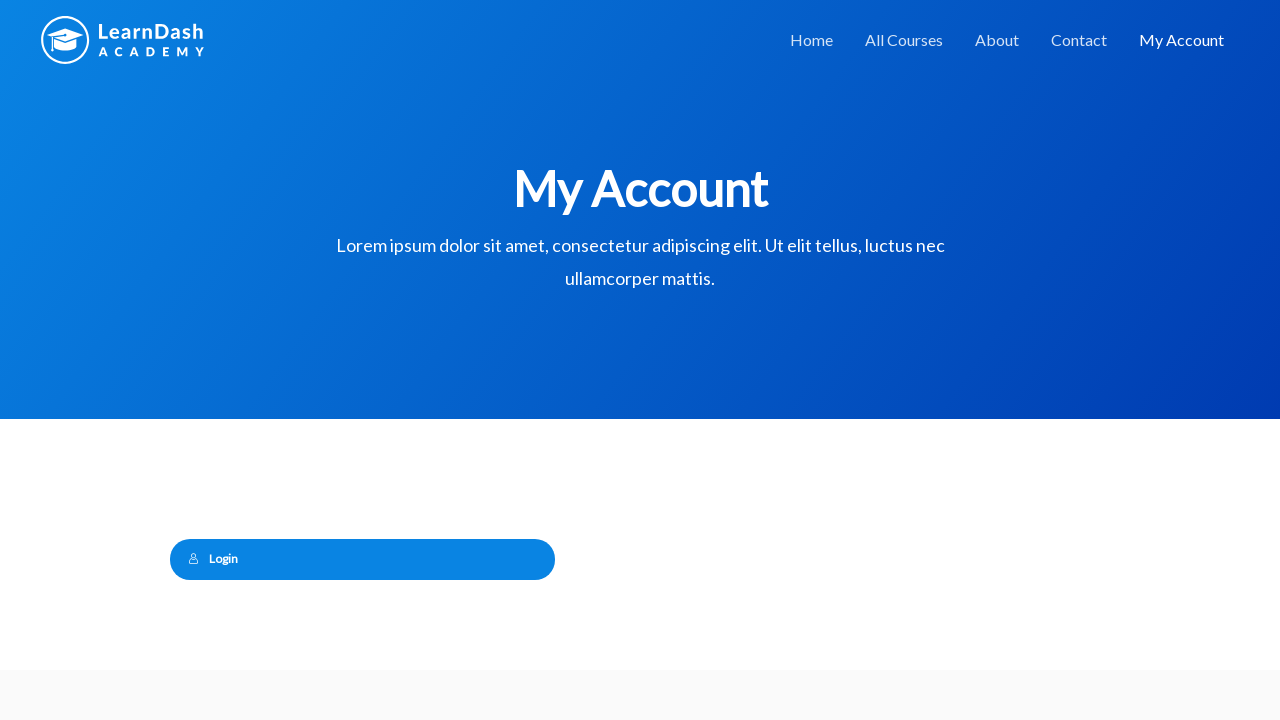

Clicked on login button at (362, 560) on xpath=//a[starts-with(@class,'ld-login')]
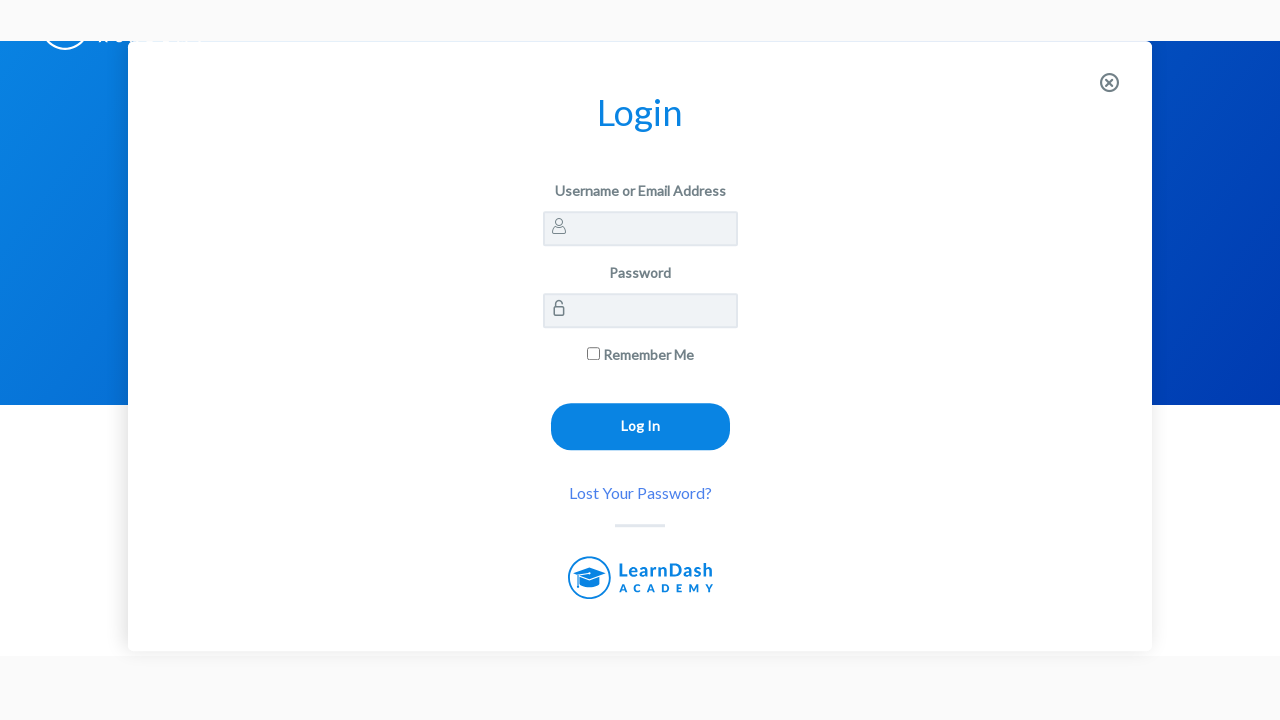

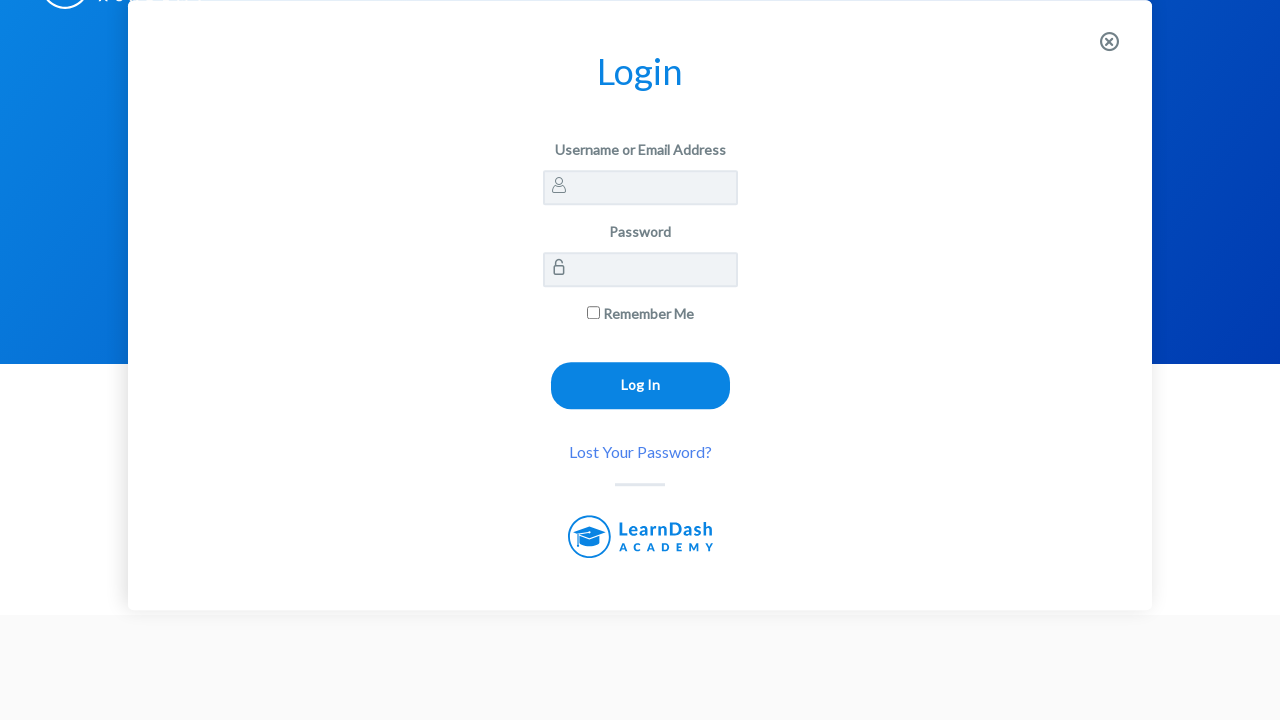